Navigates through Swarthmore College course catalog, clicks on a department, then iterates through multiple courses clicking each one to expand their details.

Starting URL: https://catalog.swarthmore.edu/content.php?catoid=7&navoid=194

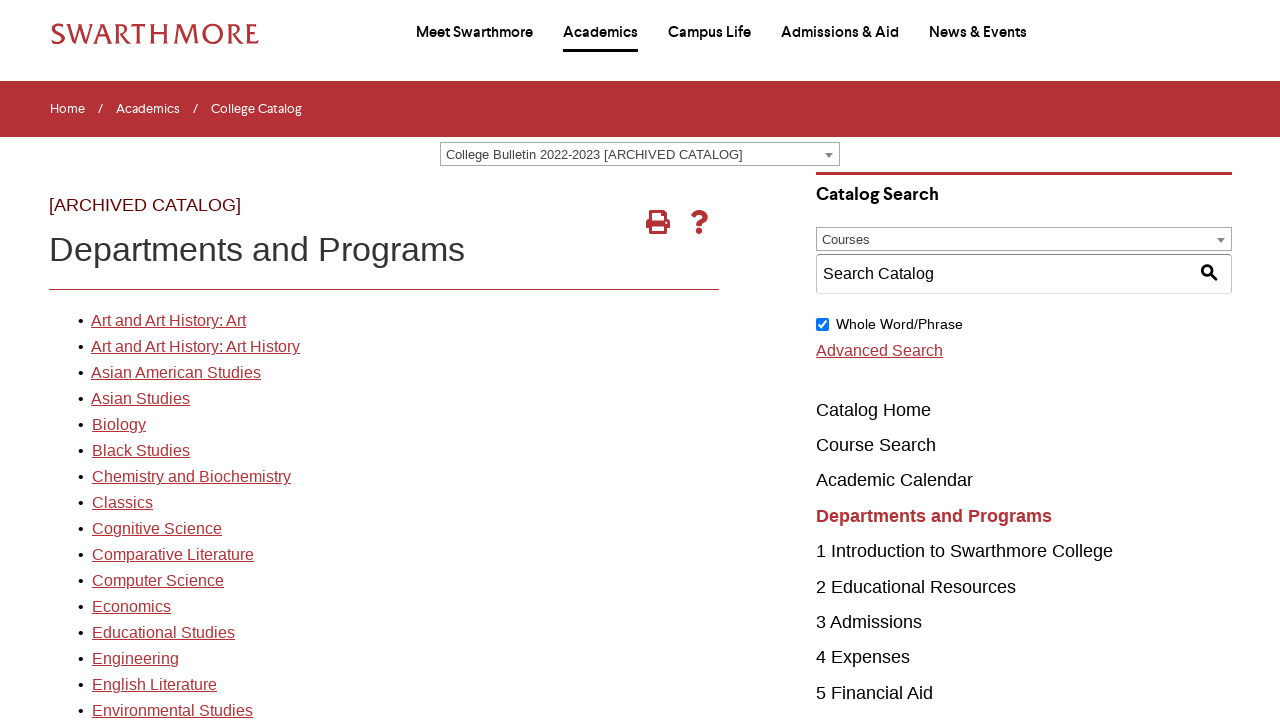

Clicked on the first department link in the course catalog at (168, 321) on xpath=//*[@id='gateway-page']/body/table/tbody/tr[3]/td[1]/table/tbody/tr[2]/td[
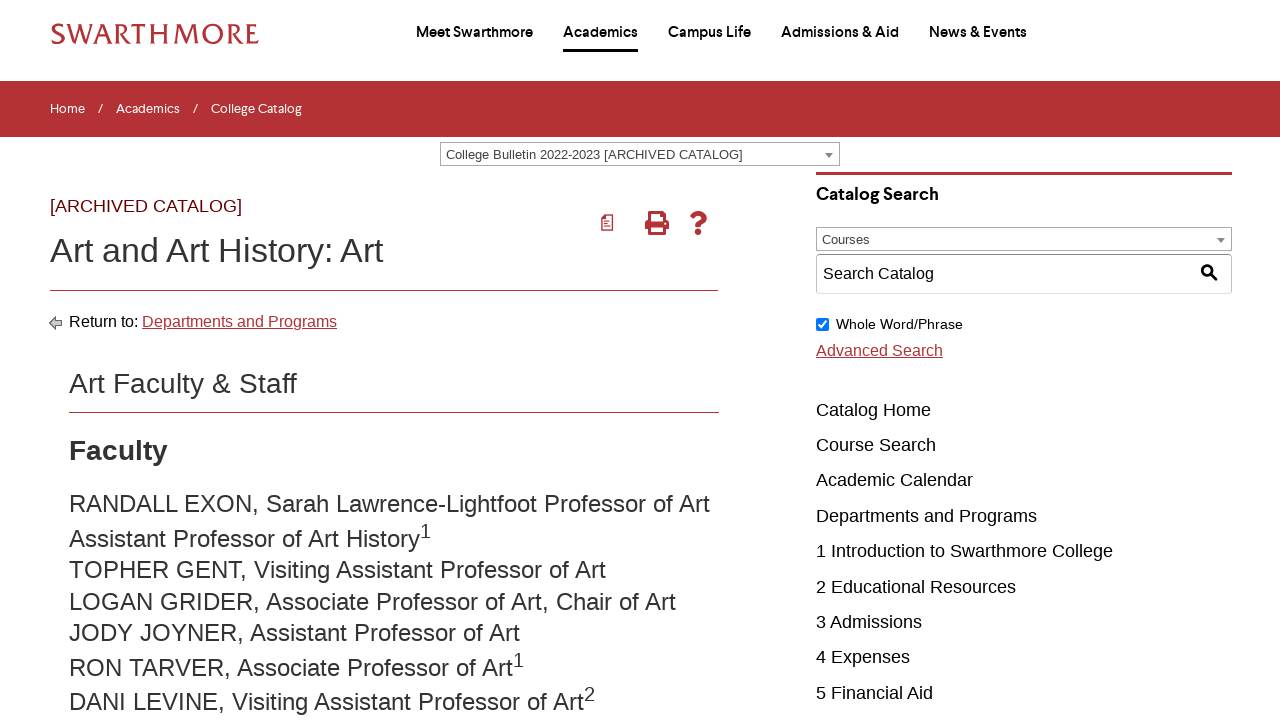

Waited for course elements to load
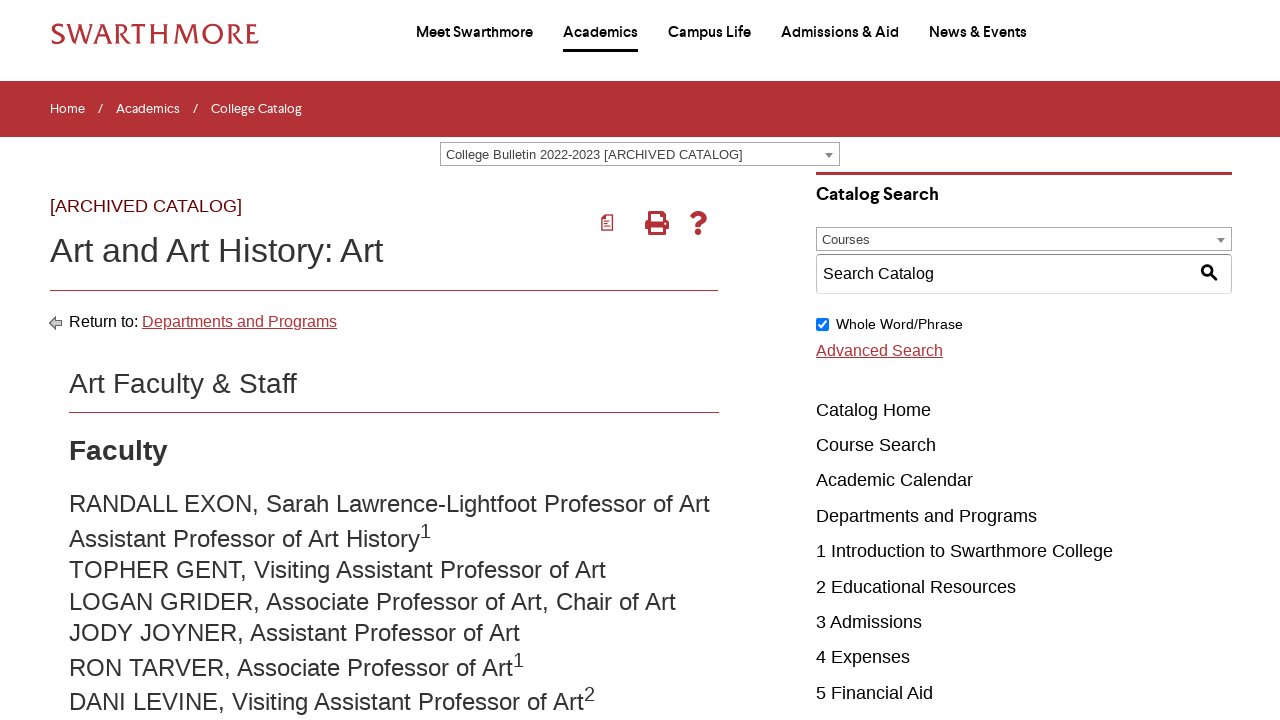

Retrieved all course elements (found 22 courses)
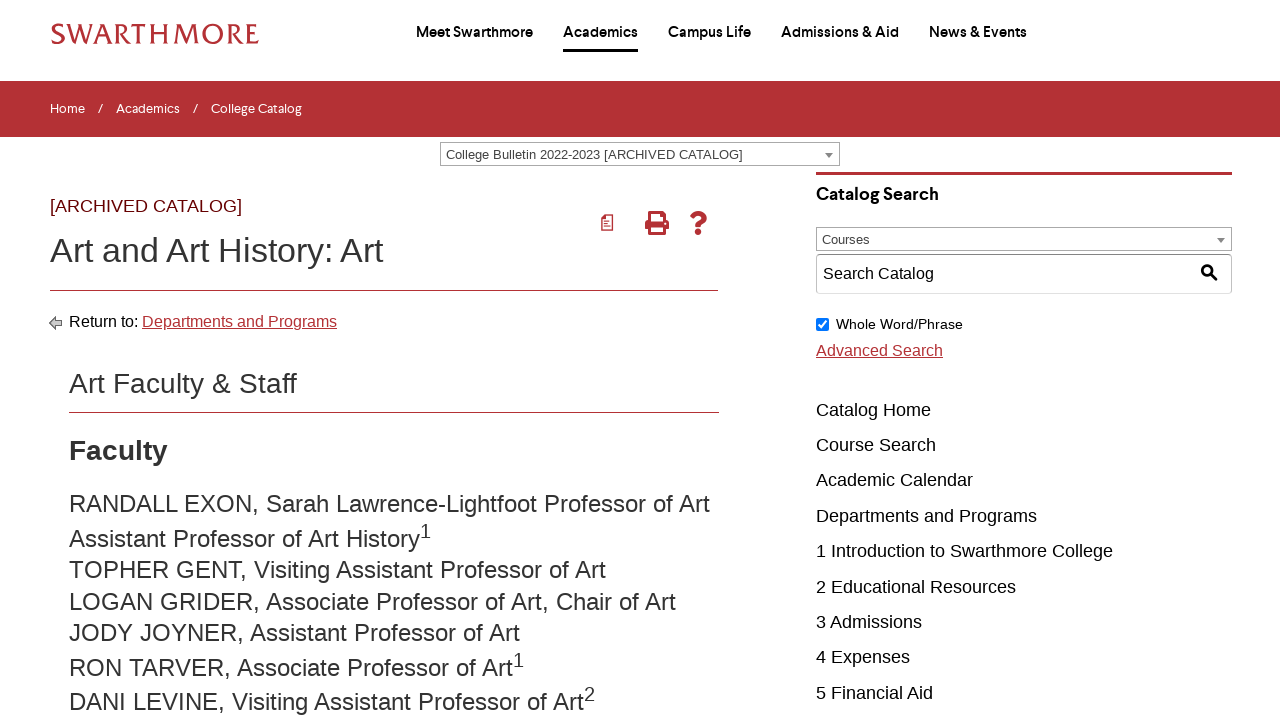

Clicked on course 1 to expand its details at (282, 361) on .acalog-course >> nth=0 >> a
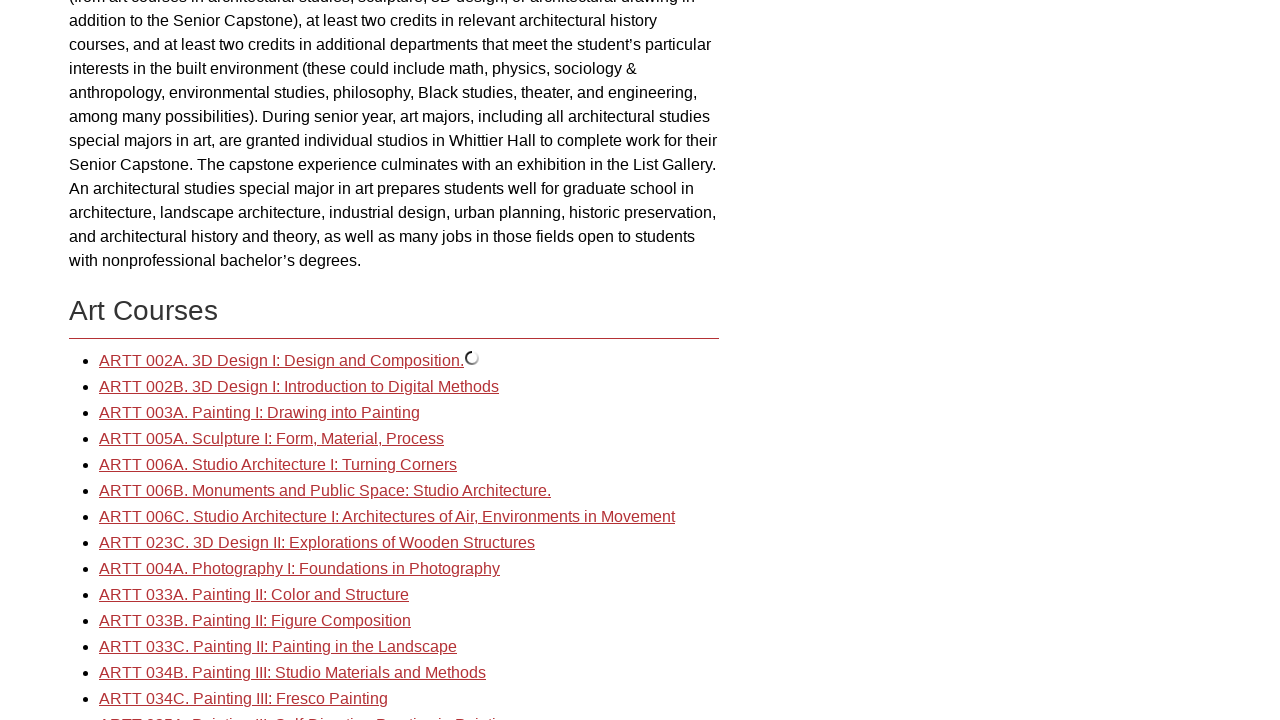

Waited for course 1 details to expand
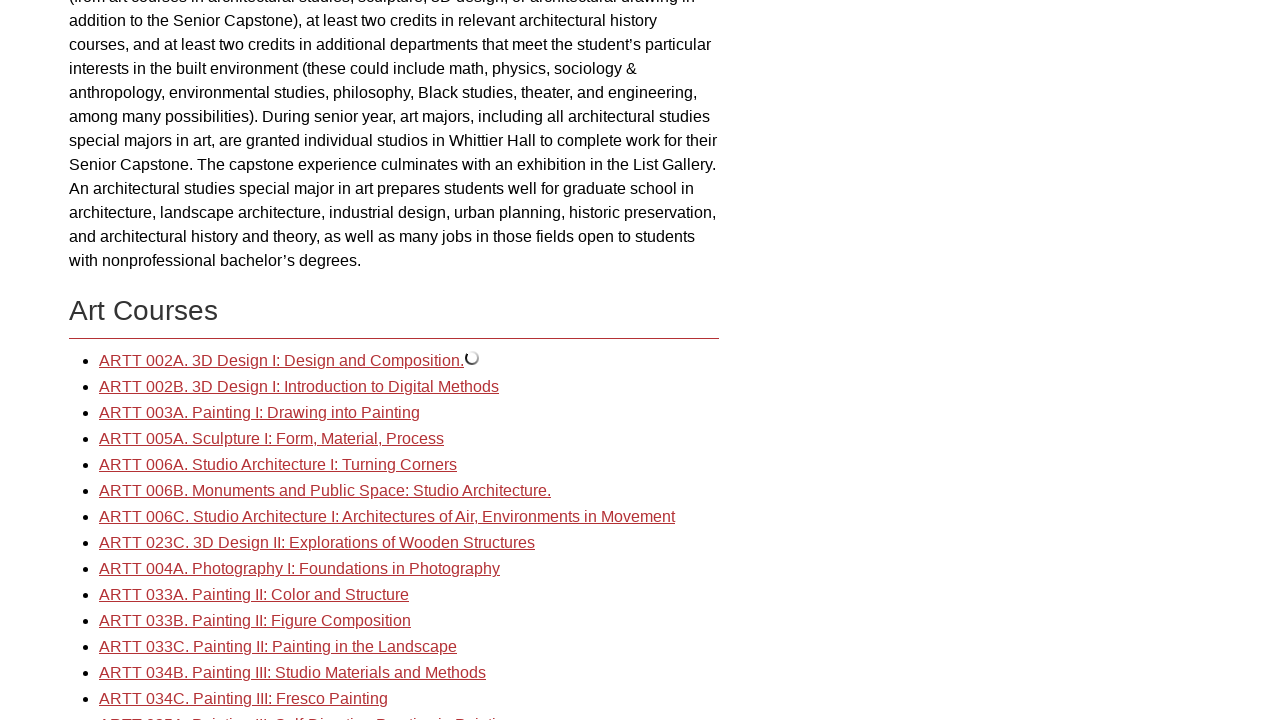

Clicked on course 2 to expand its details at (299, 387) on .acalog-course >> nth=1 >> a
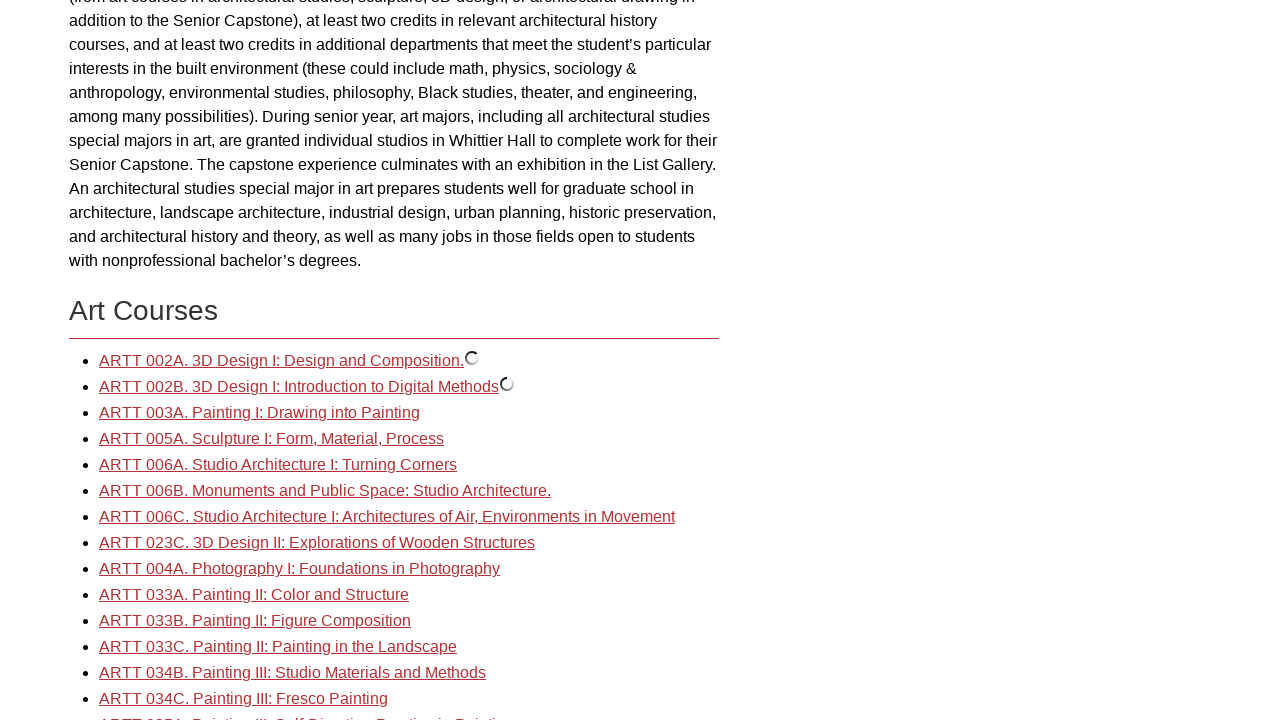

Waited for course 2 details to expand
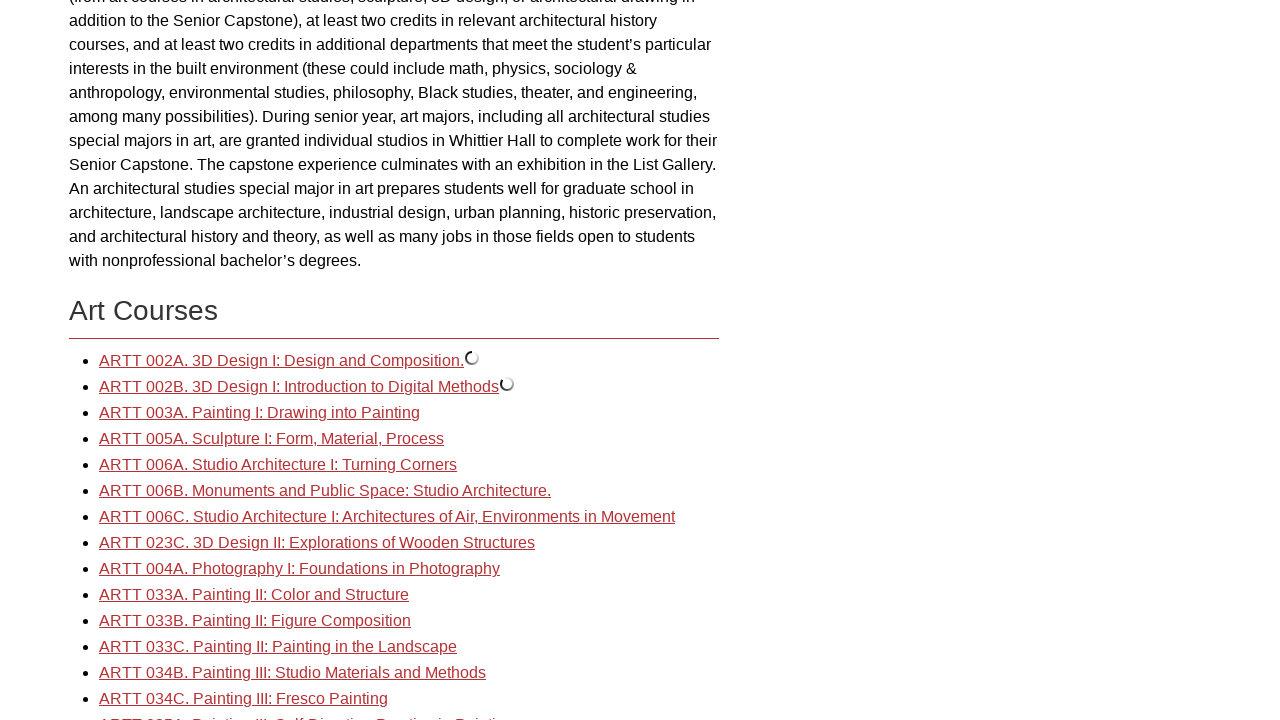

Clicked on course 3 to expand its details at (260, 413) on .acalog-course >> nth=2 >> a
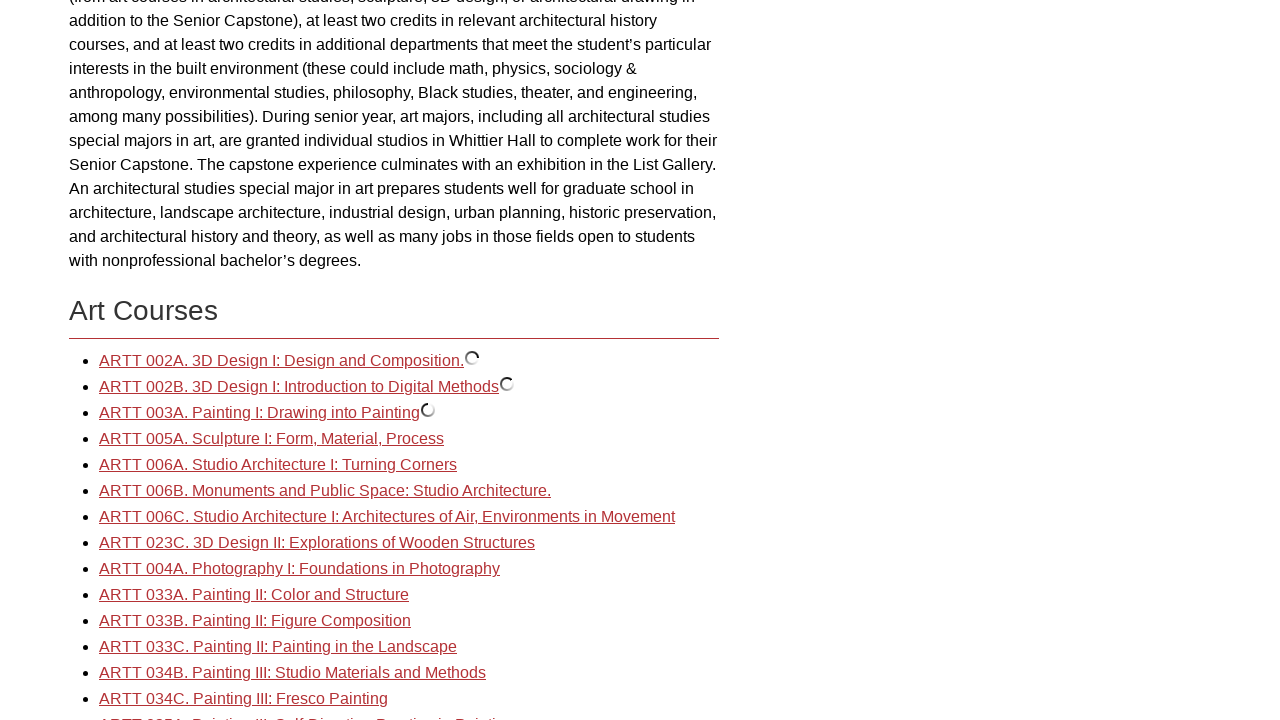

Waited for course 3 details to expand
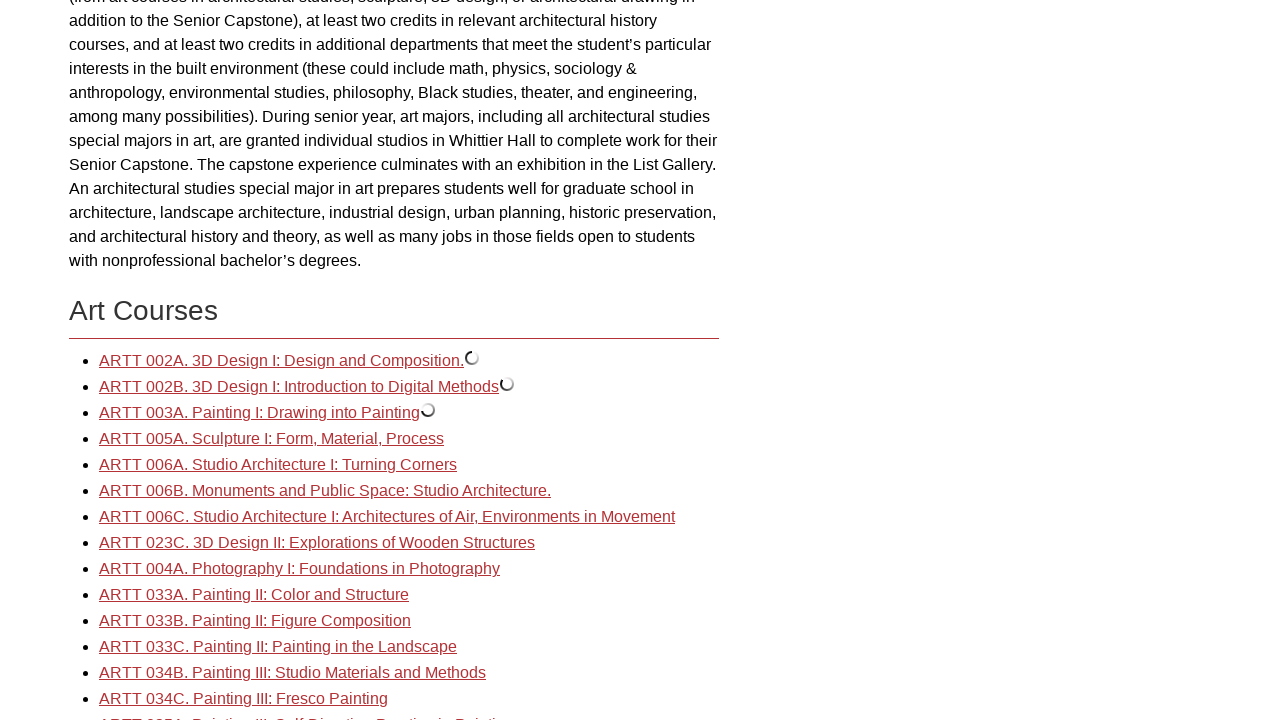

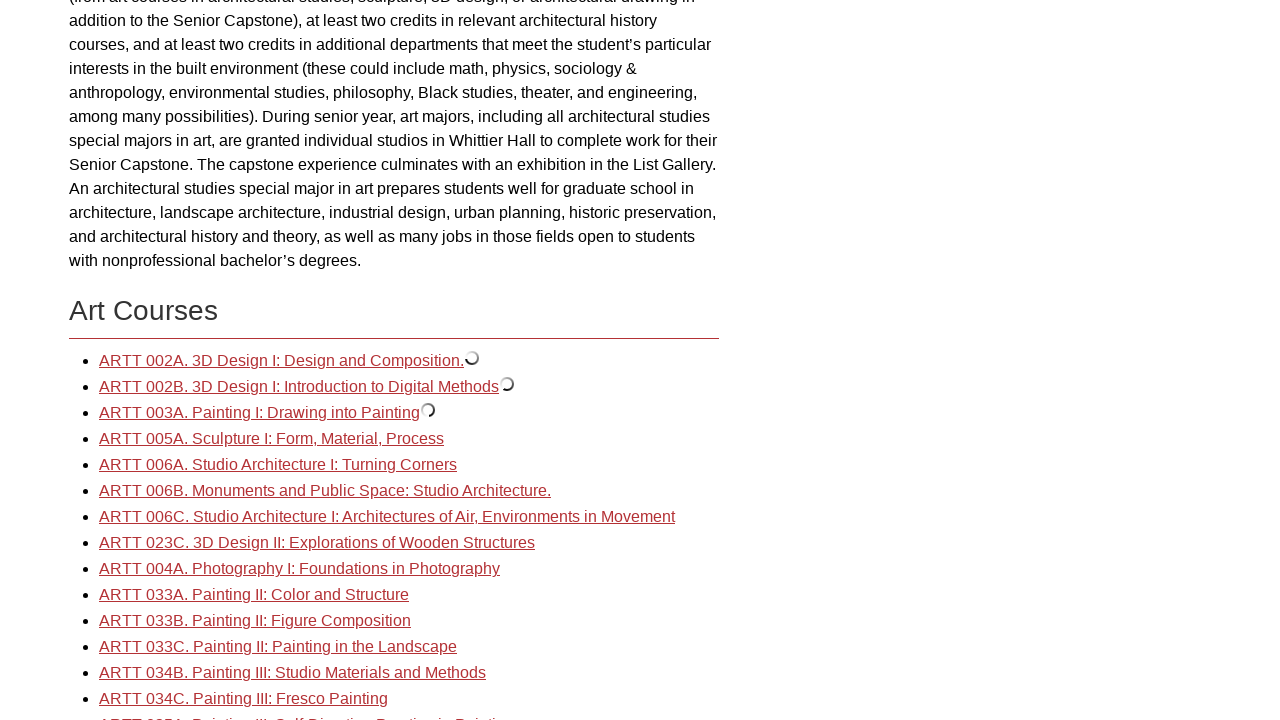